Tests click and hold to select multiple items and Ctrl+click for specific selections

Starting URL: https://automationfc.github.io/jquery-selectable/

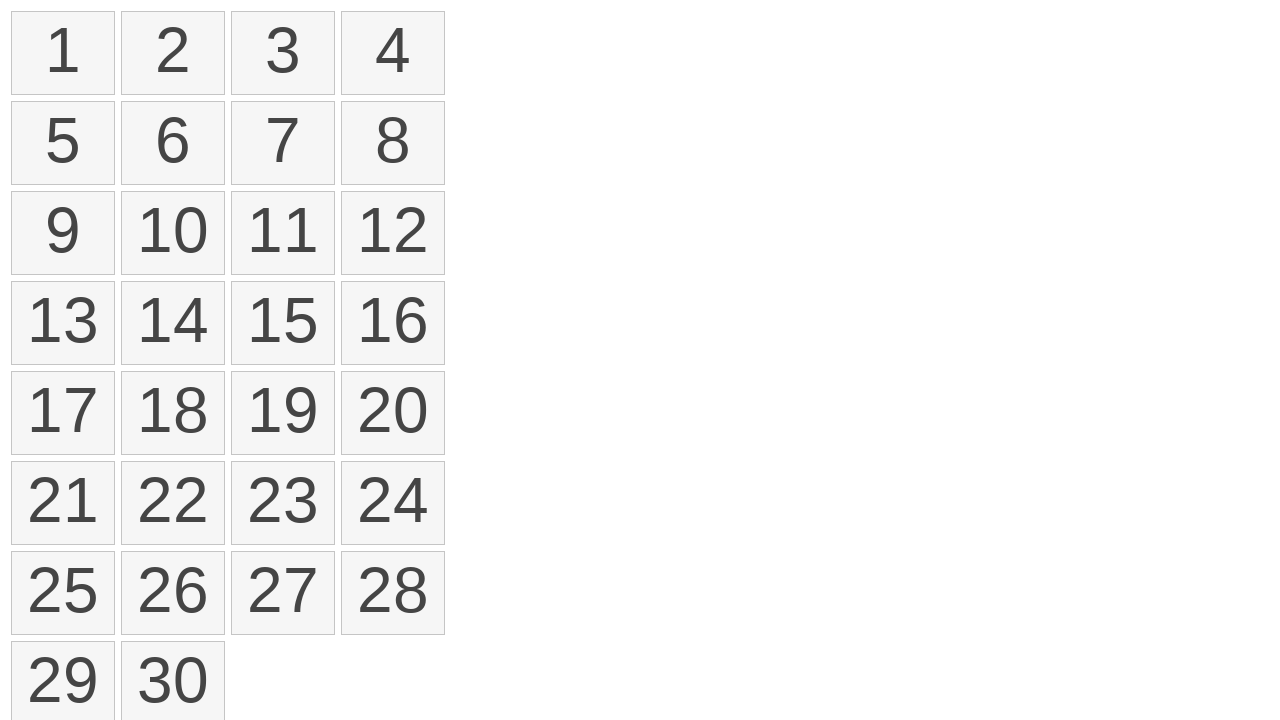

Located all selectable list items
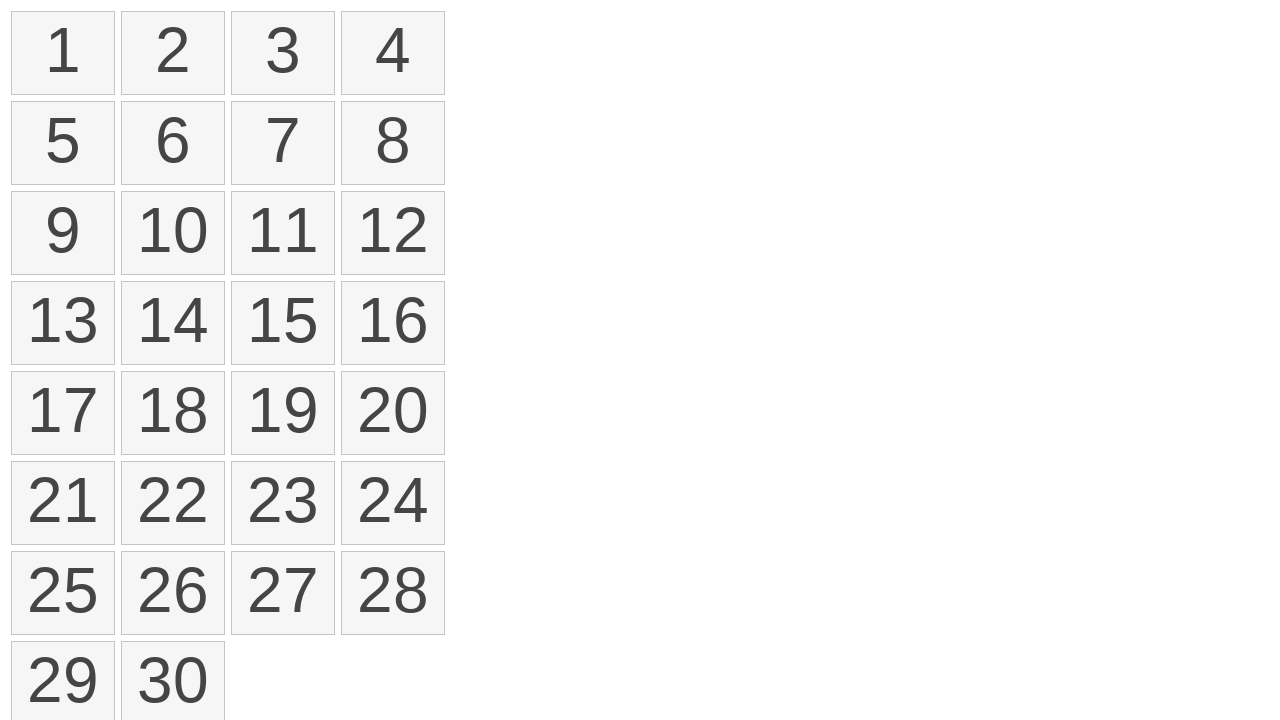

Located first selectable item
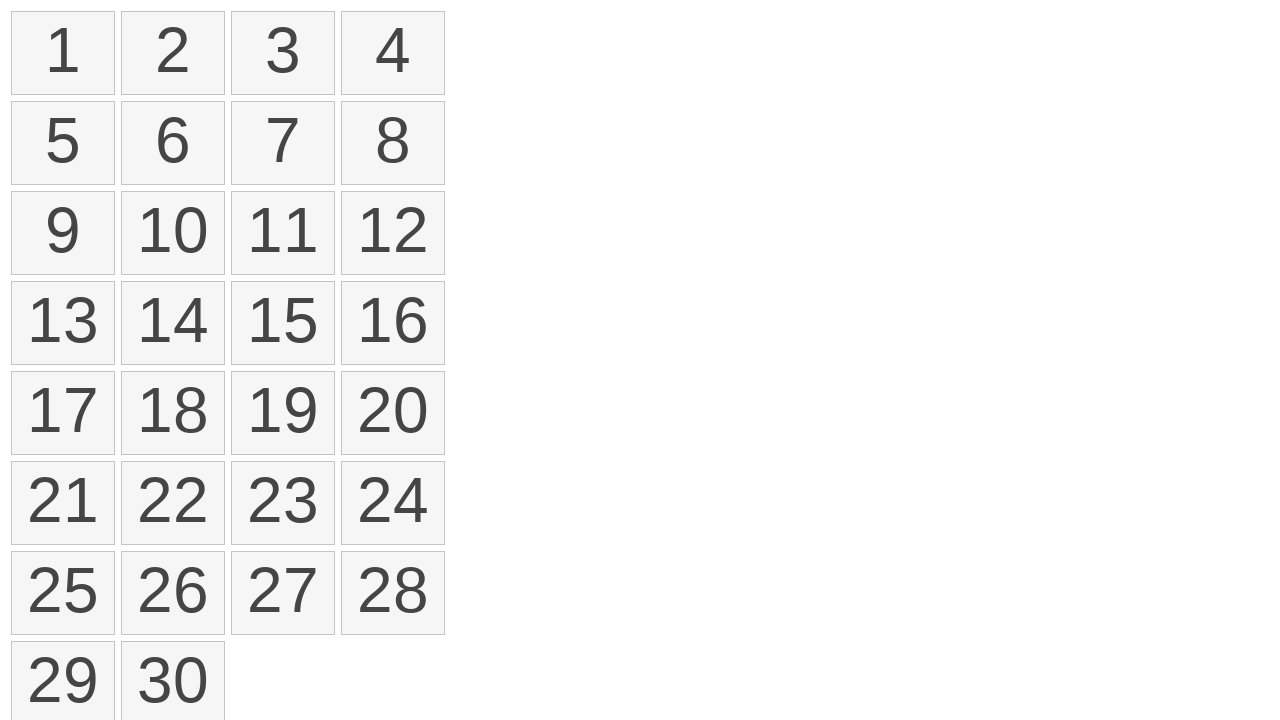

Located fourth selectable item
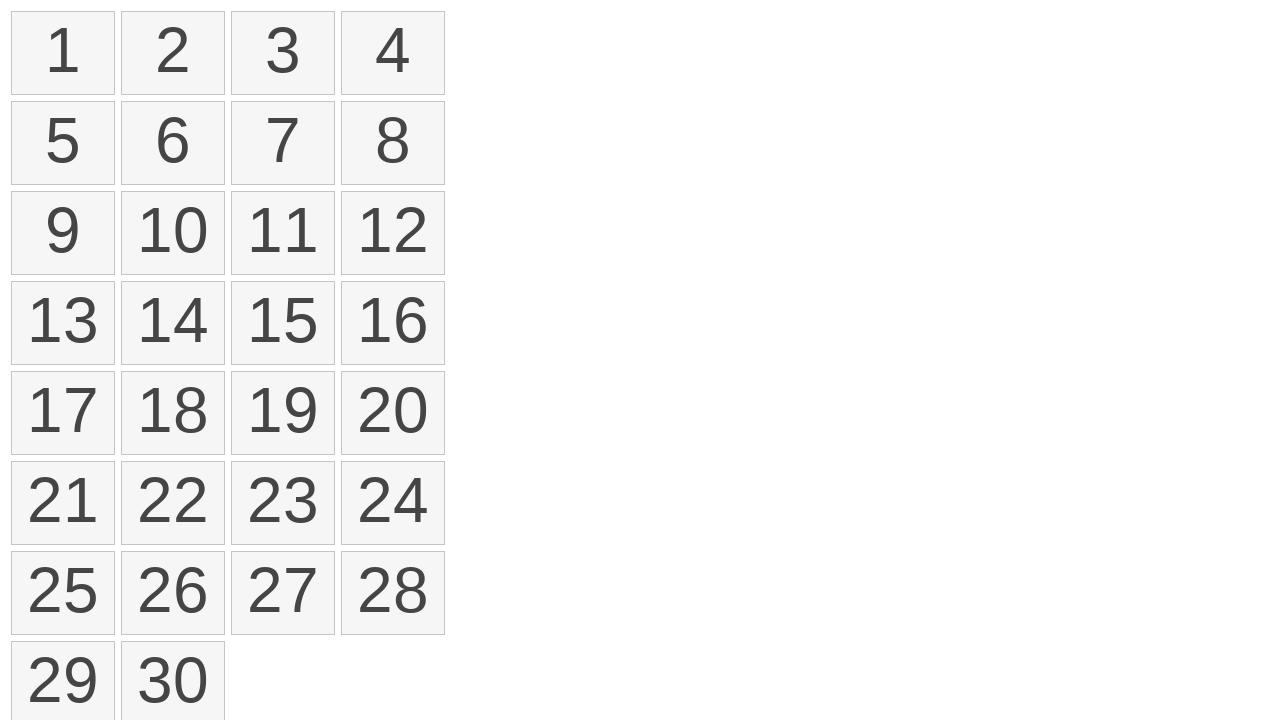

Hovered over first item at (63, 53) on #selectable li >> nth=0
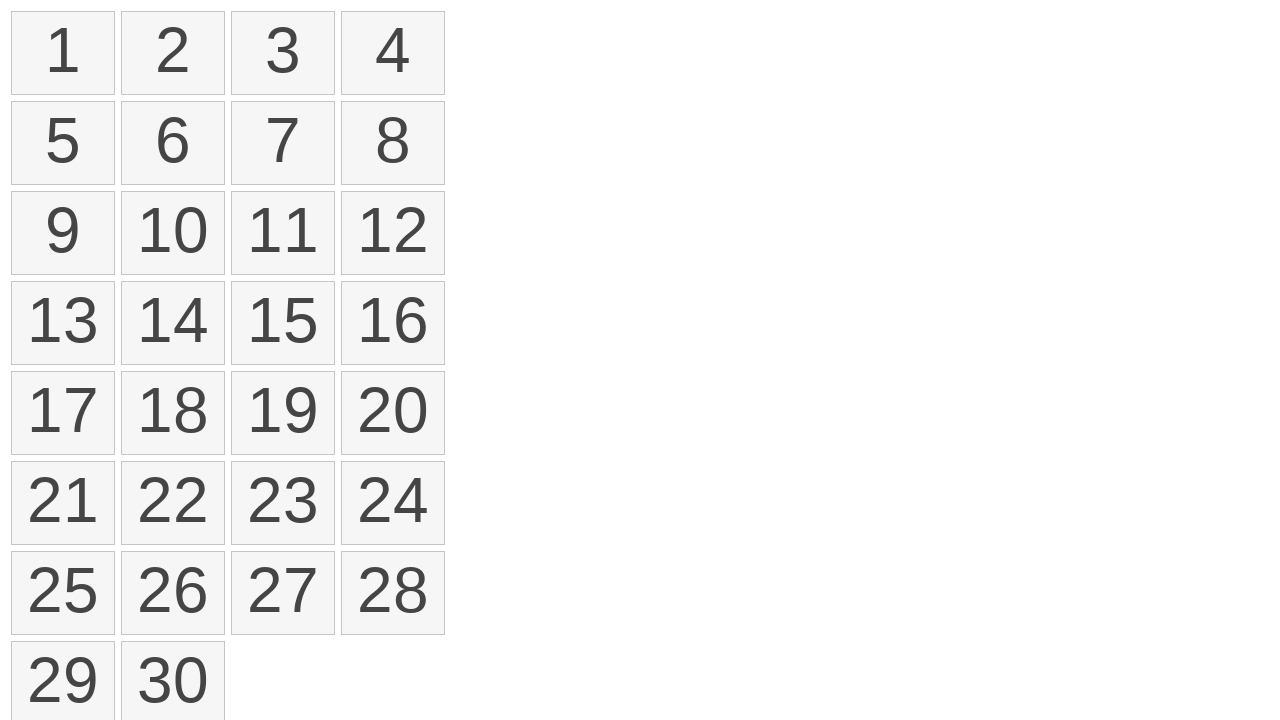

Pressed mouse button down on first item at (63, 53)
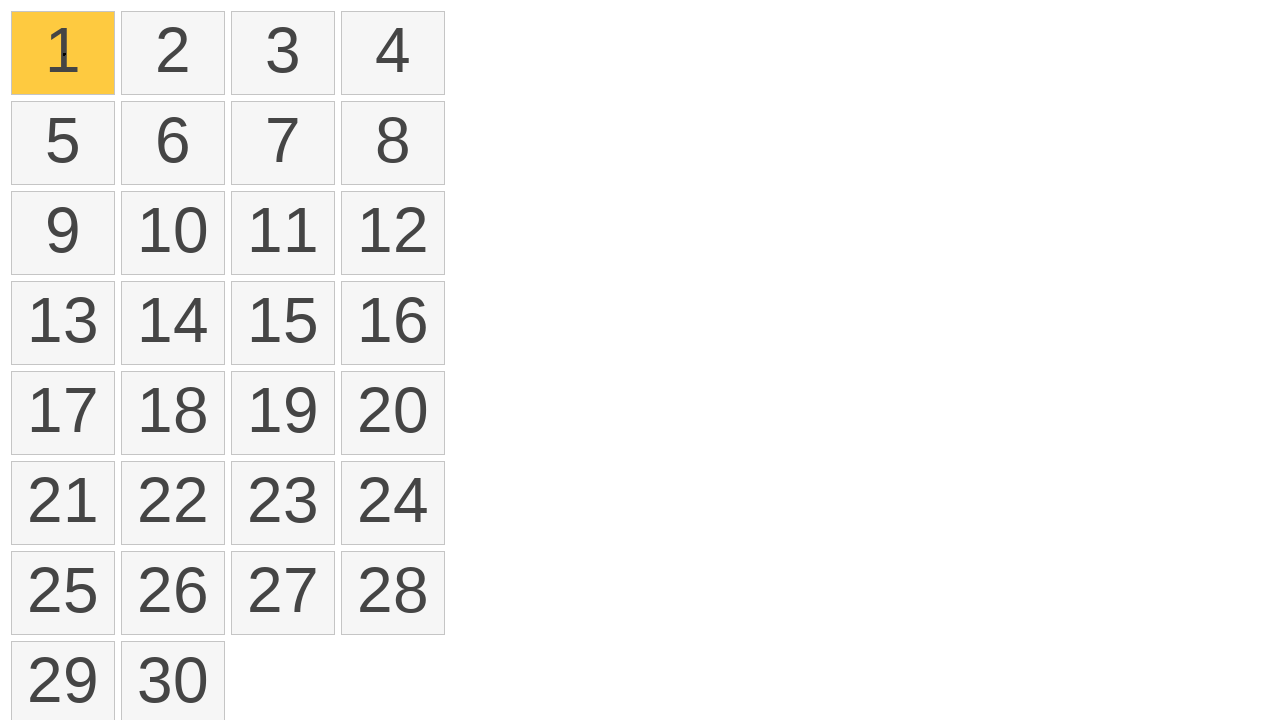

Dragged mouse to fourth item while holding button down at (393, 53) on #selectable li >> nth=3
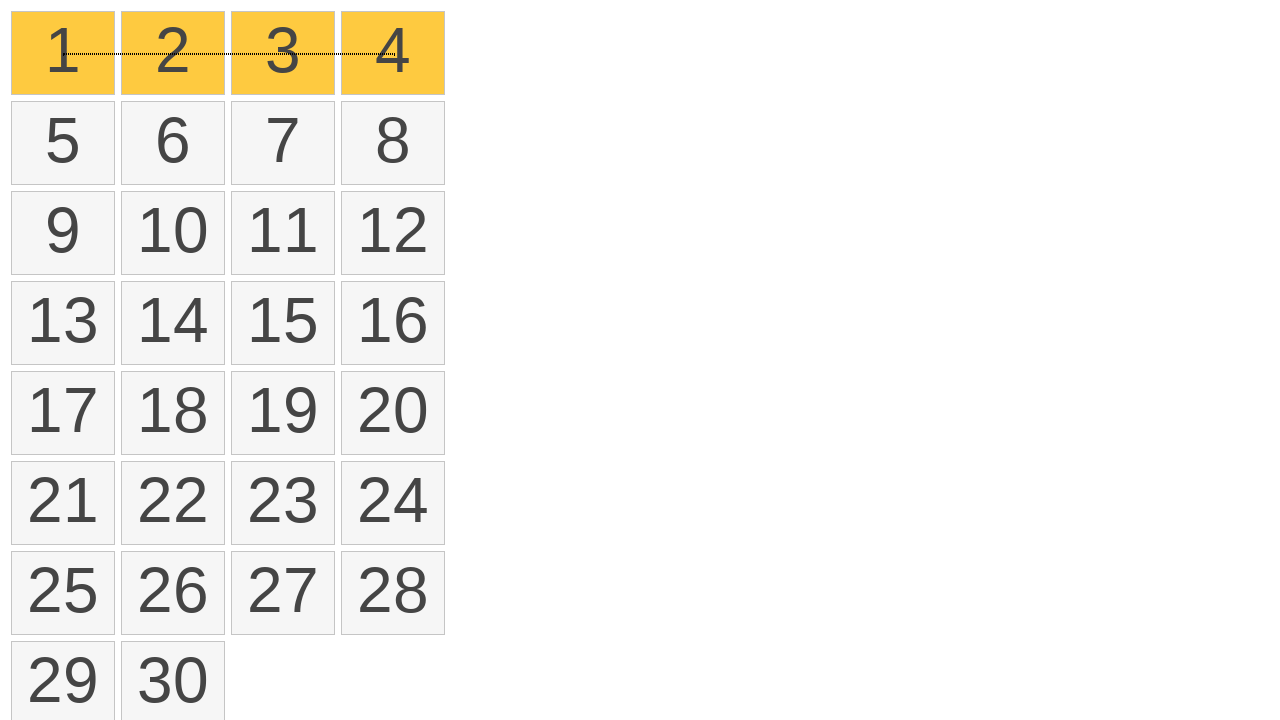

Released mouse button to complete click-and-hold selection of items 1-4 at (393, 53)
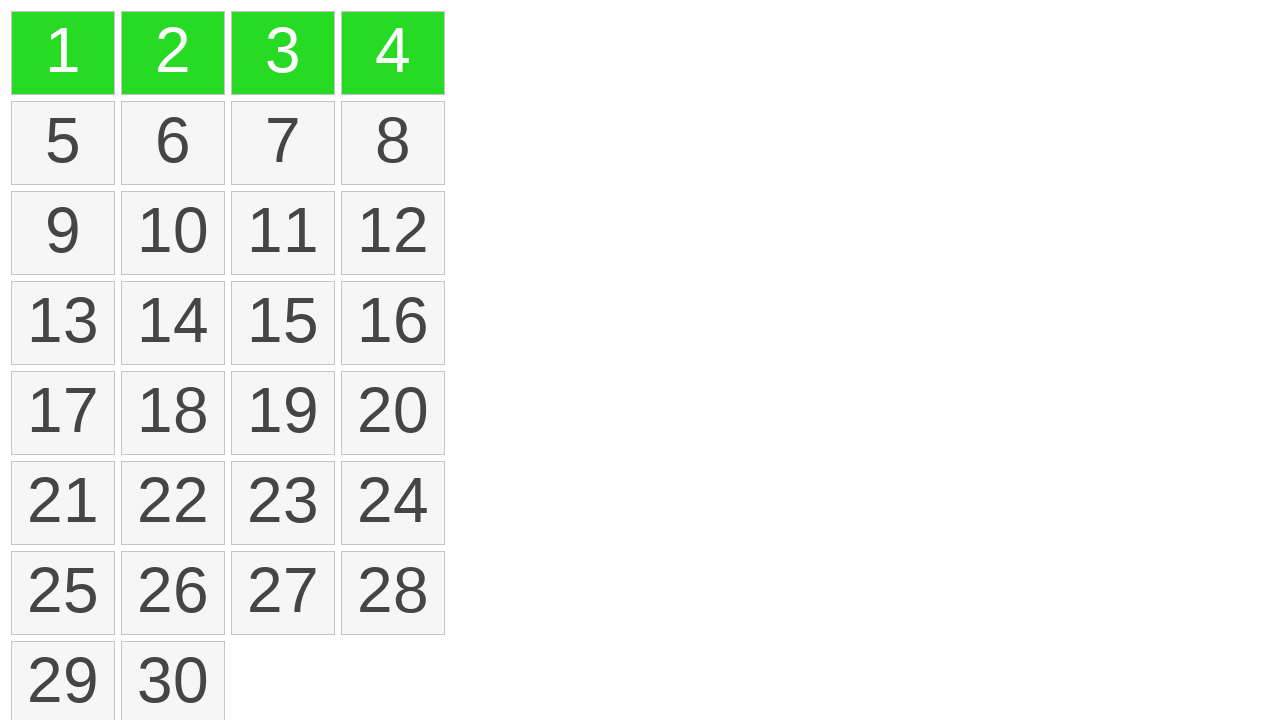

Pressed Ctrl key down for multiple selection mode
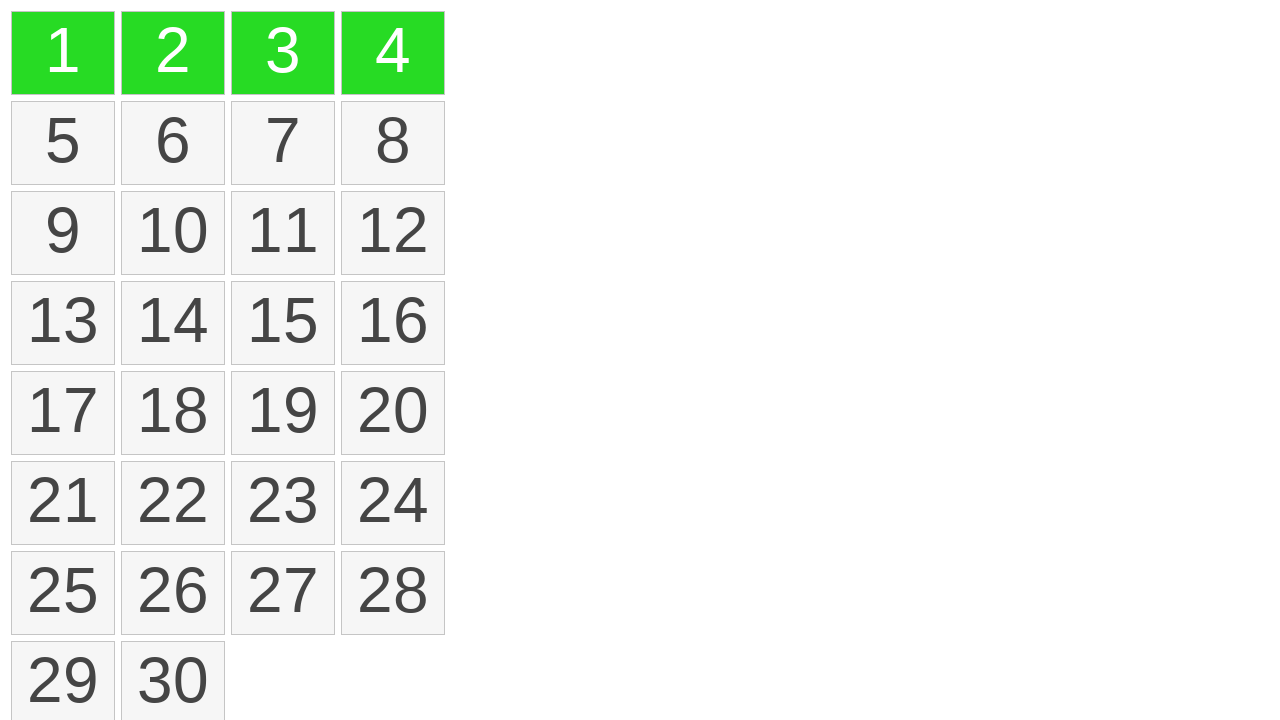

Ctrl+clicked on sixth item to add to selection at (173, 143) on #selectable li >> nth=5
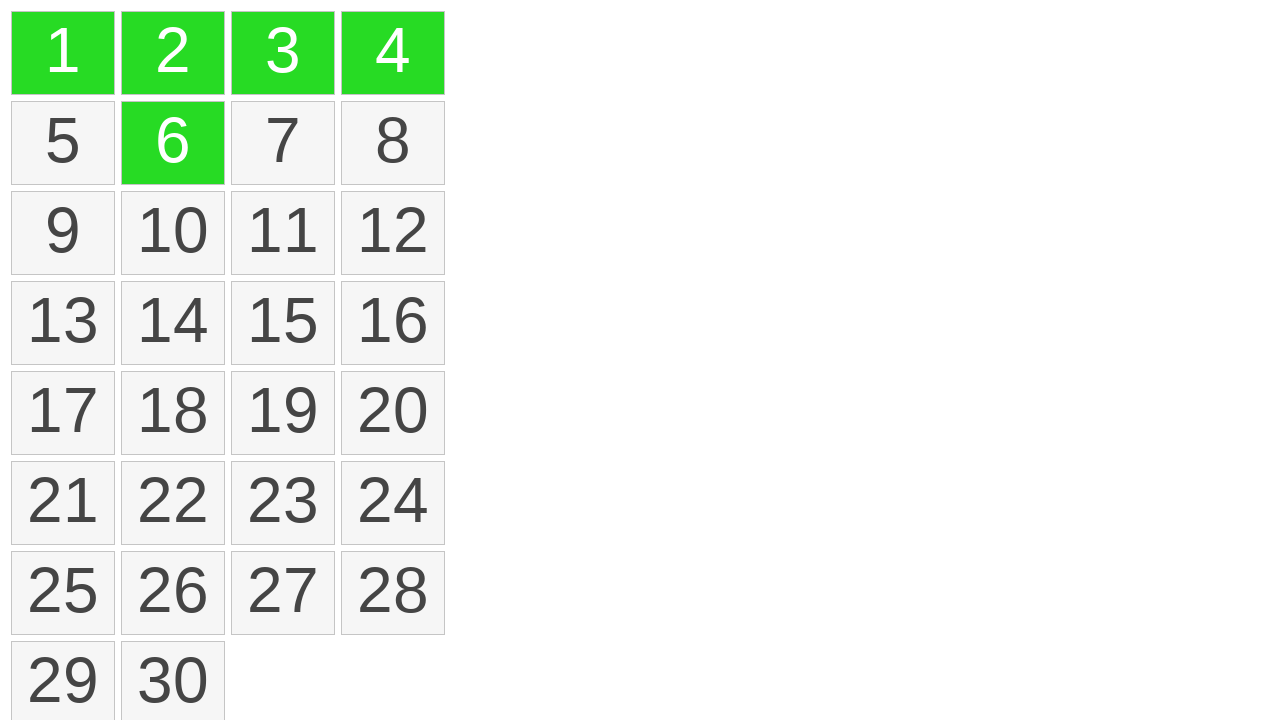

Ctrl+clicked on seventh item to add to selection at (283, 143) on #selectable li >> nth=6
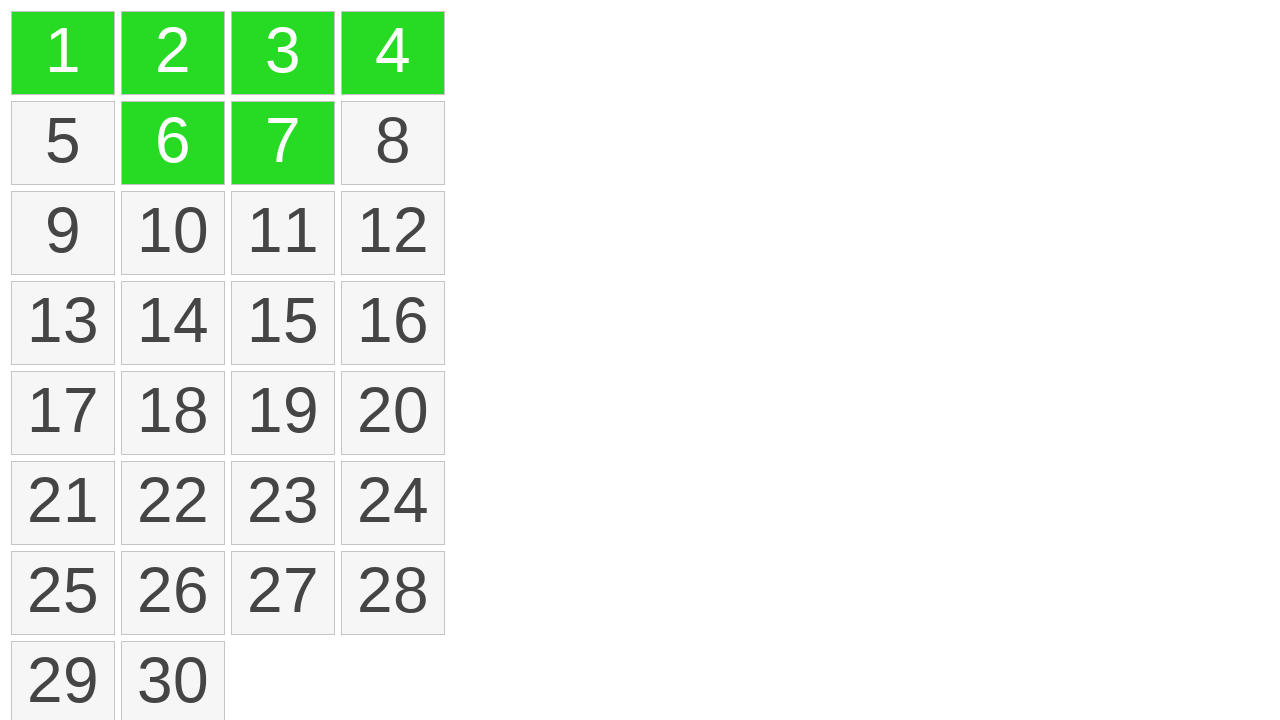

Released Ctrl key to complete Ctrl+click selections
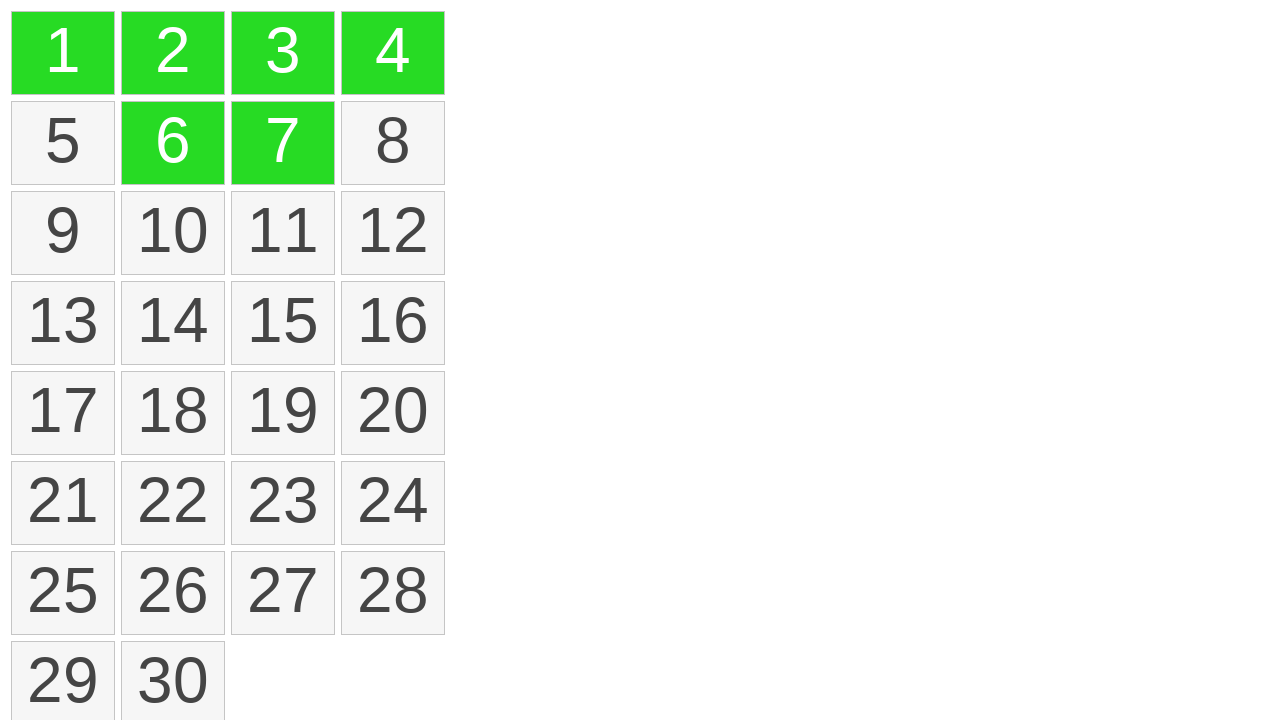

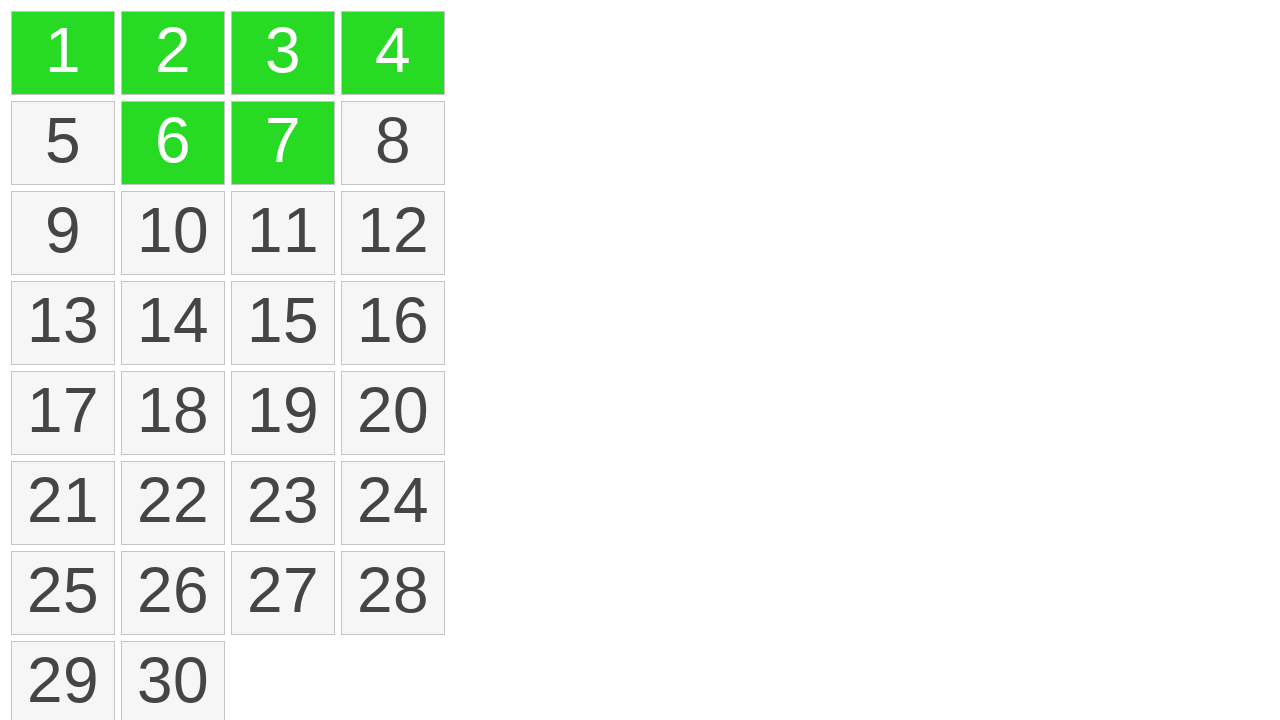